Tests dynamic control visibility by toggling a checkbox element's display state and verifying its visibility changes

Starting URL: https://v1.training-support.net/selenium/dynamic-controls

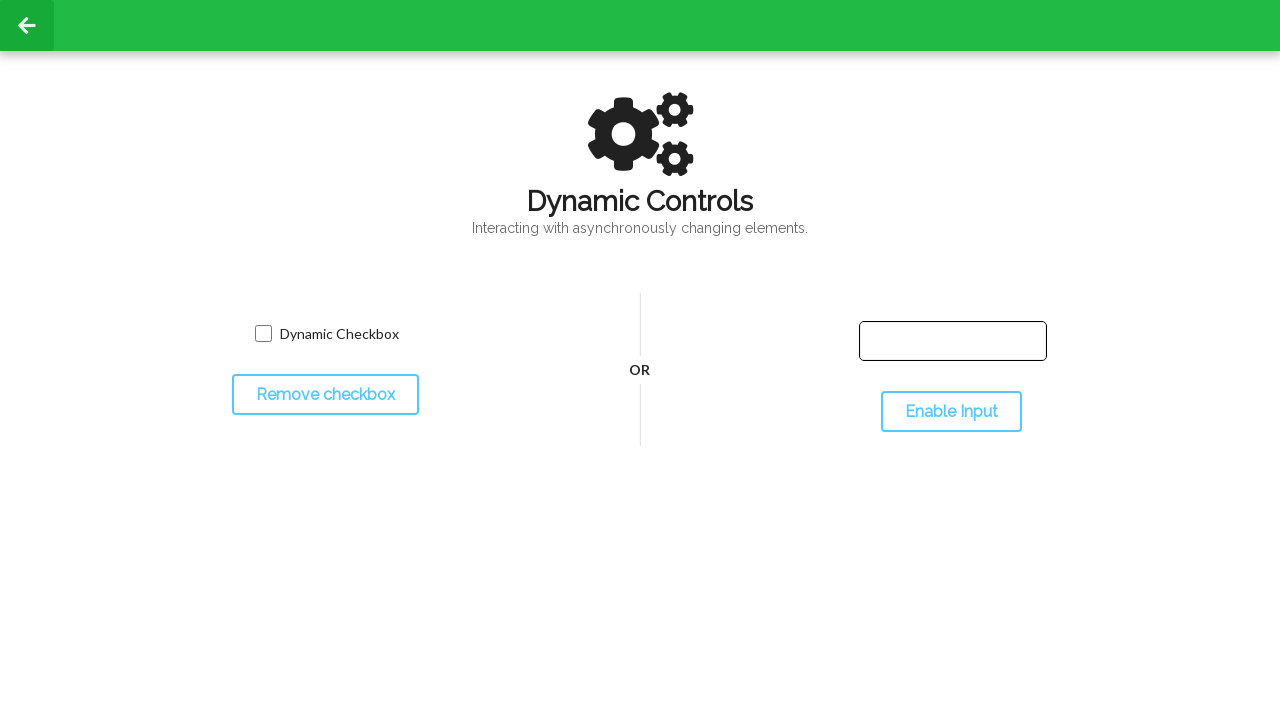

Navigated to dynamic controls test page
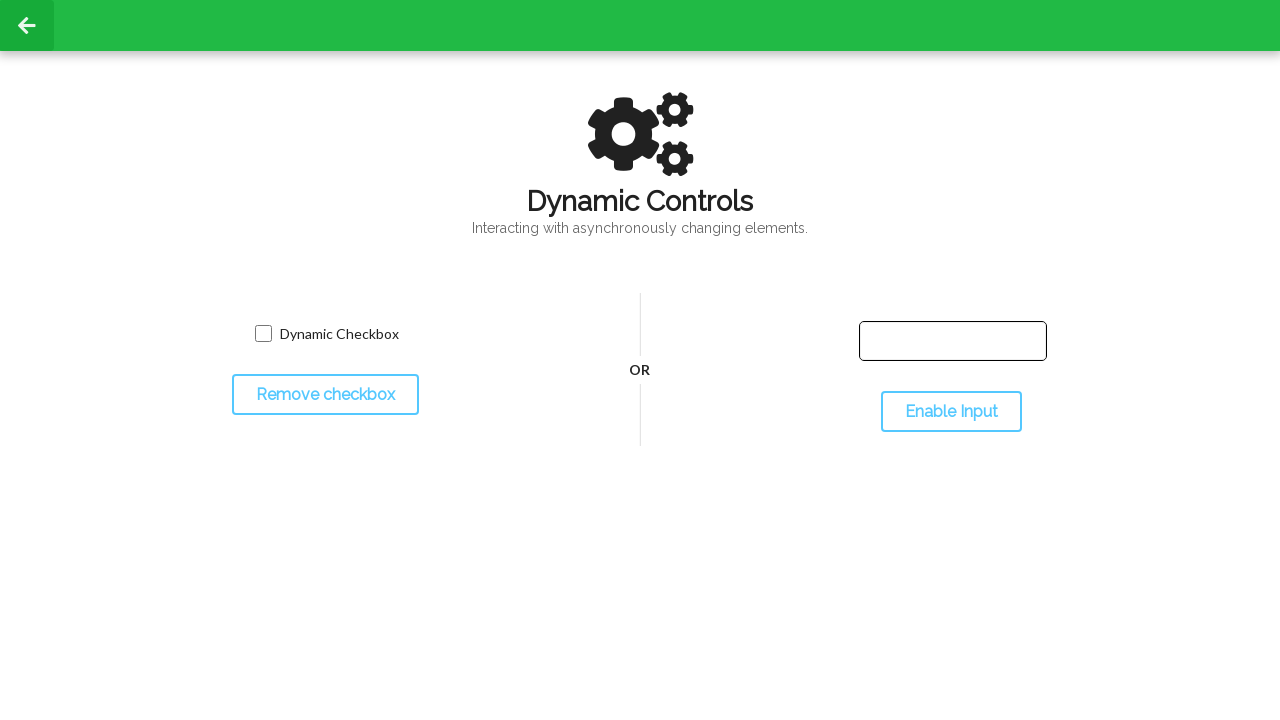

Clicked toggle button to hide the checkbox at (325, 395) on #toggleCheckbox
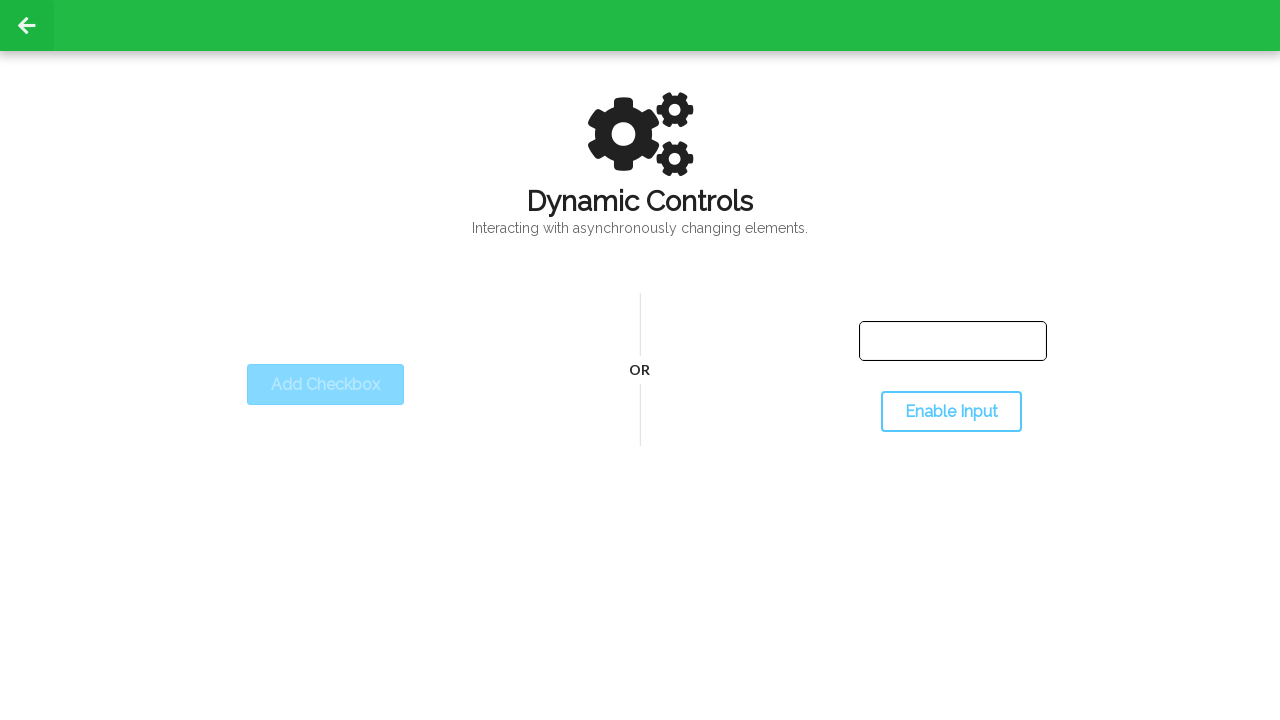

Verified checkbox is now hidden
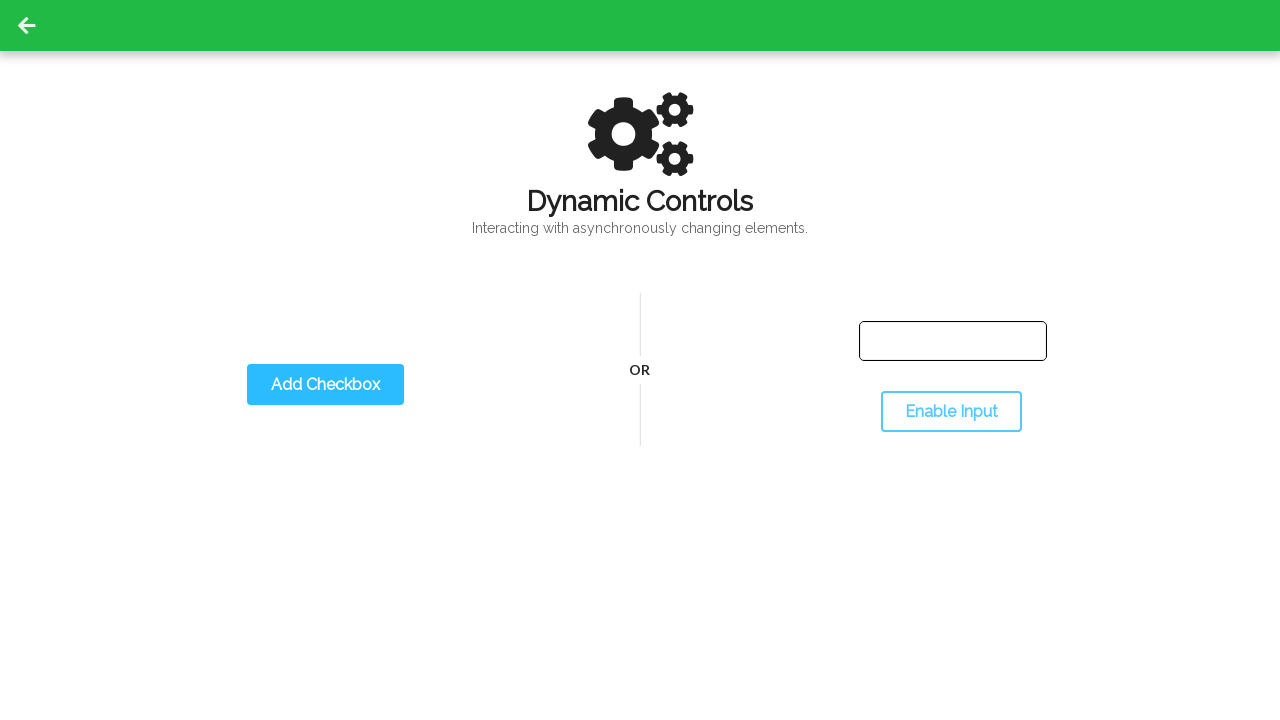

Clicked toggle button to show the checkbox at (325, 385) on #toggleCheckbox
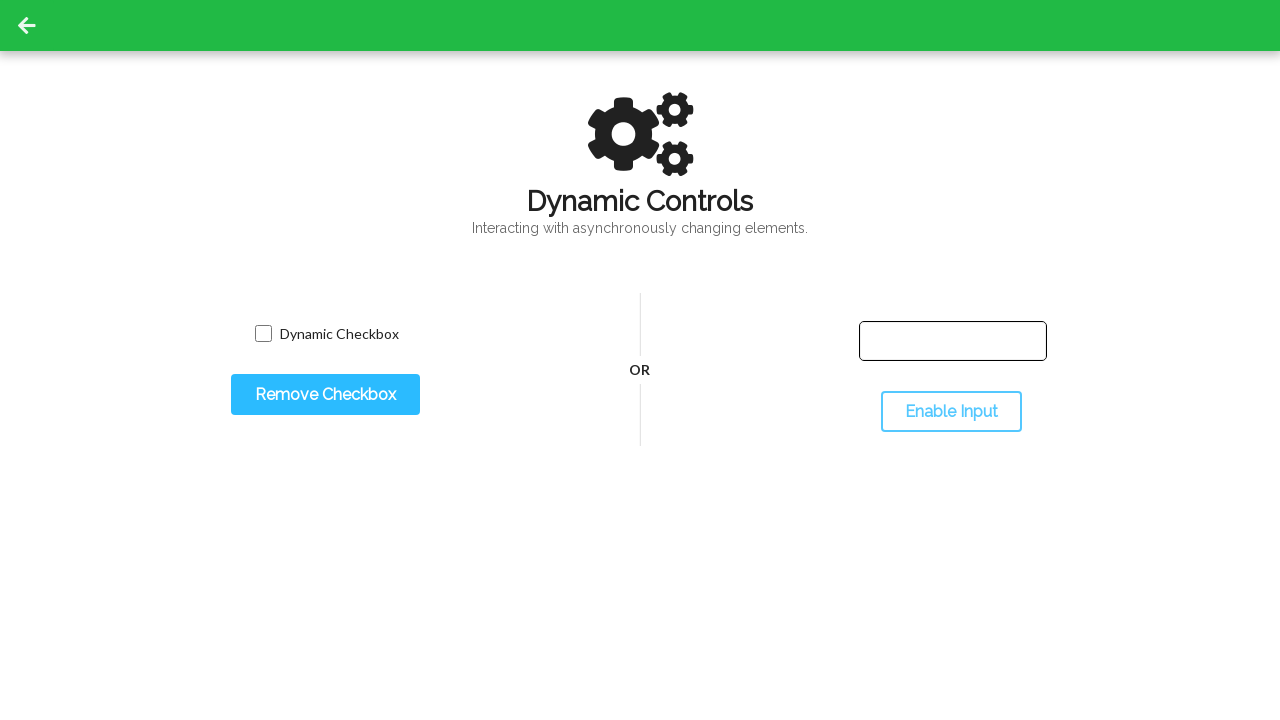

Verified checkbox is now visible
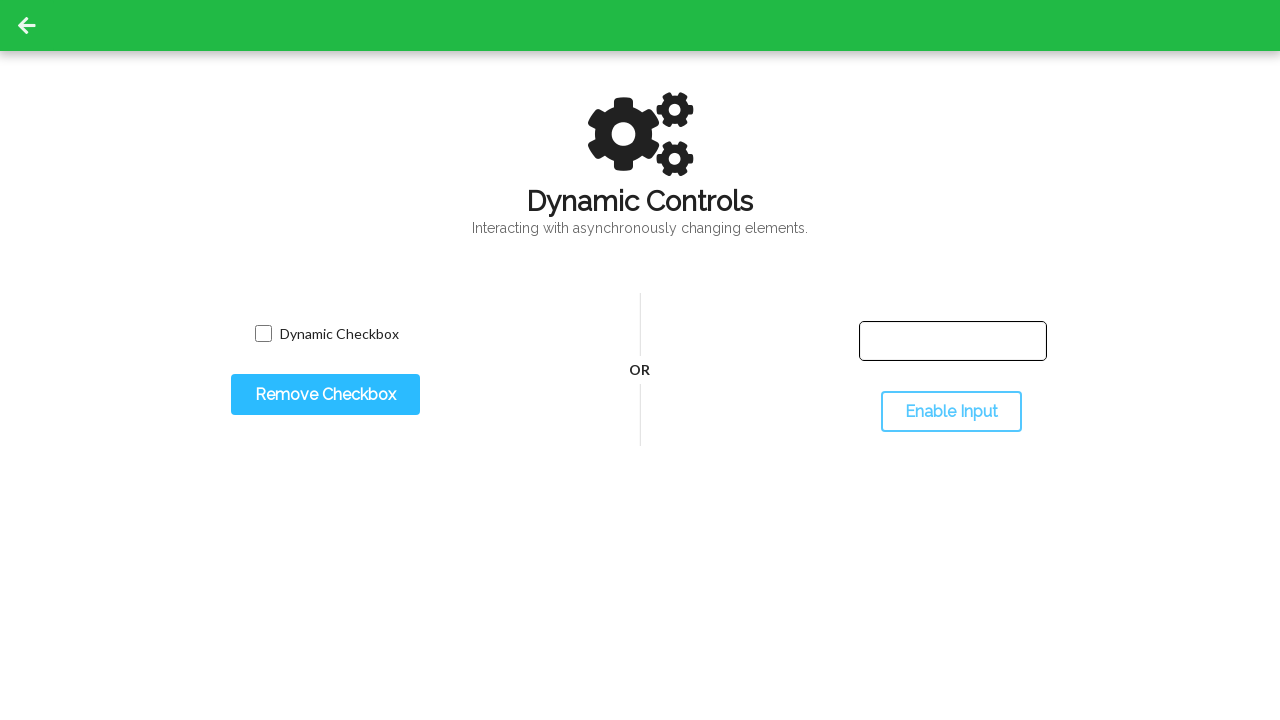

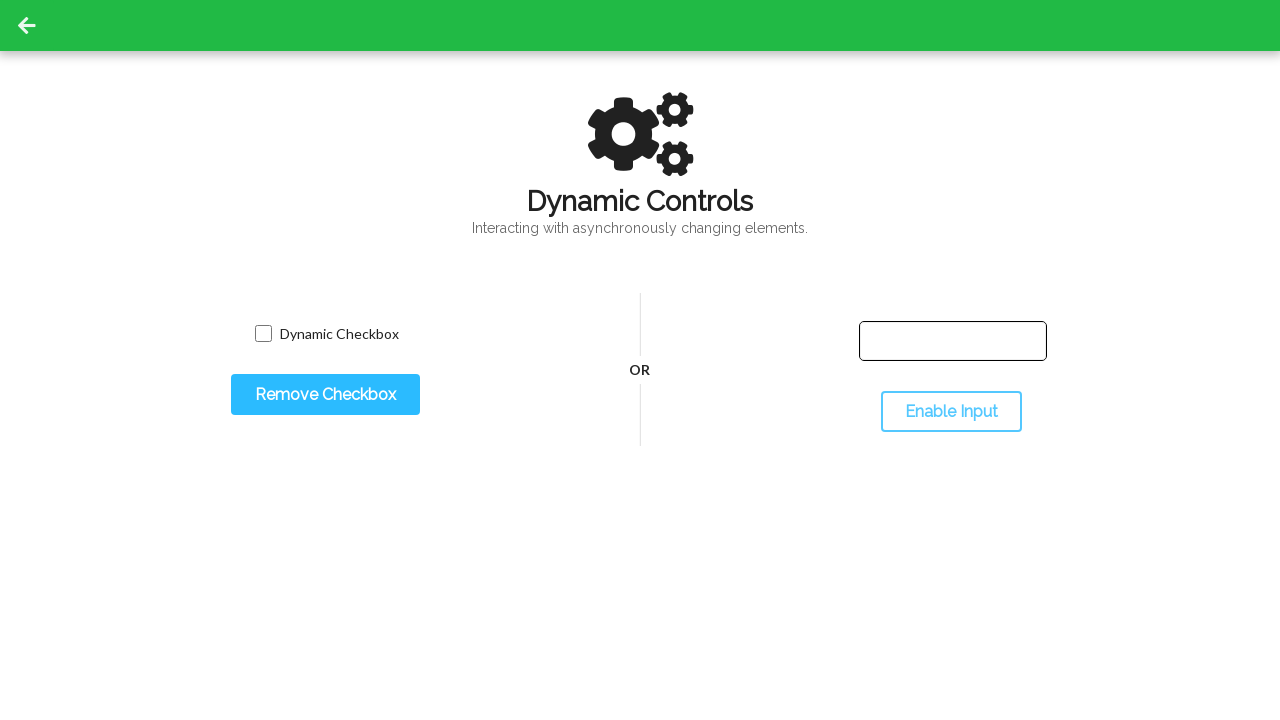